Tests an explicit wait scenario where the script waits for a price element to display '100', then clicks a book button, calculates an answer using a mathematical formula based on a displayed value, submits the answer, and handles the resulting alert.

Starting URL: http://suninjuly.github.io/explicit_wait2.html

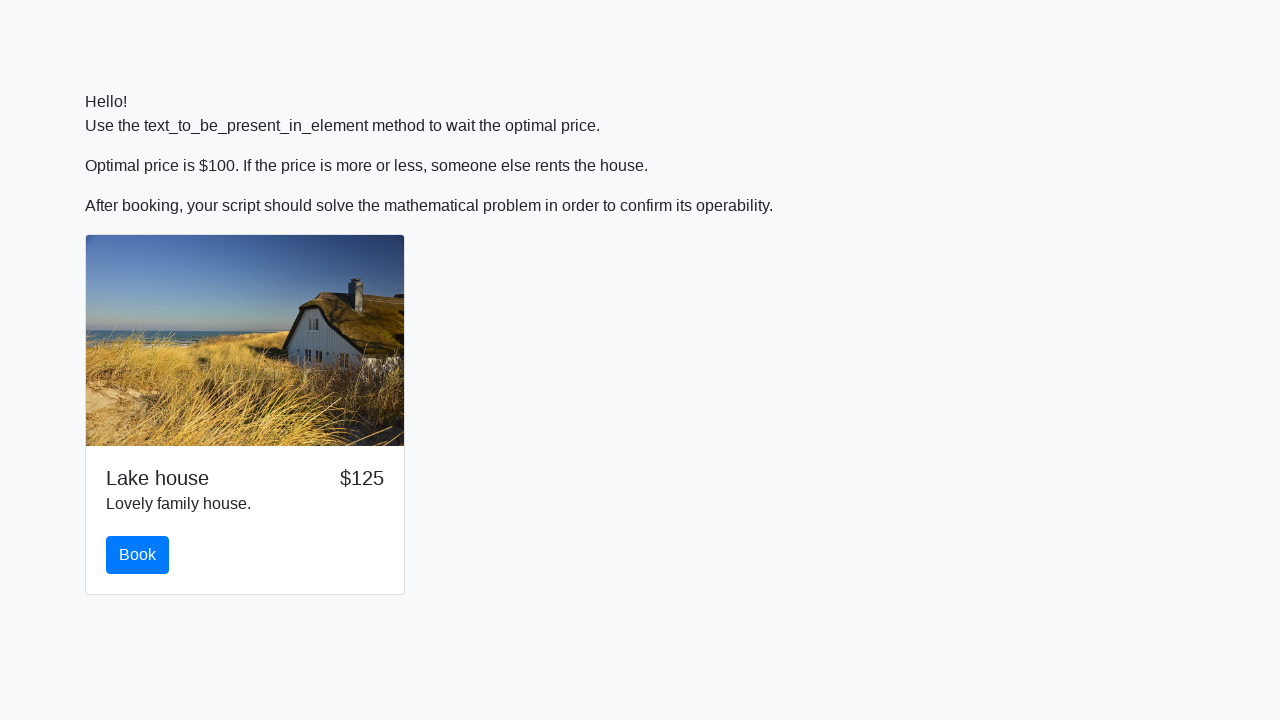

Waited for price element to display '100'
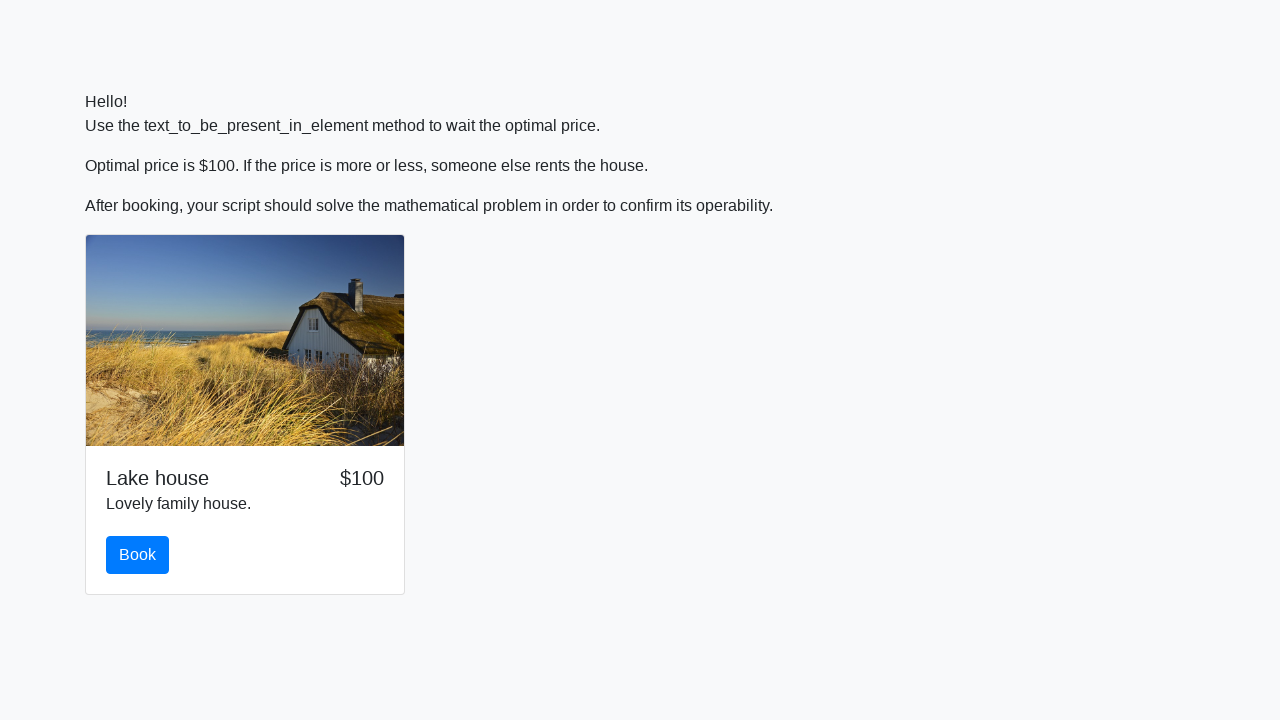

Clicked the book button at (138, 555) on #book
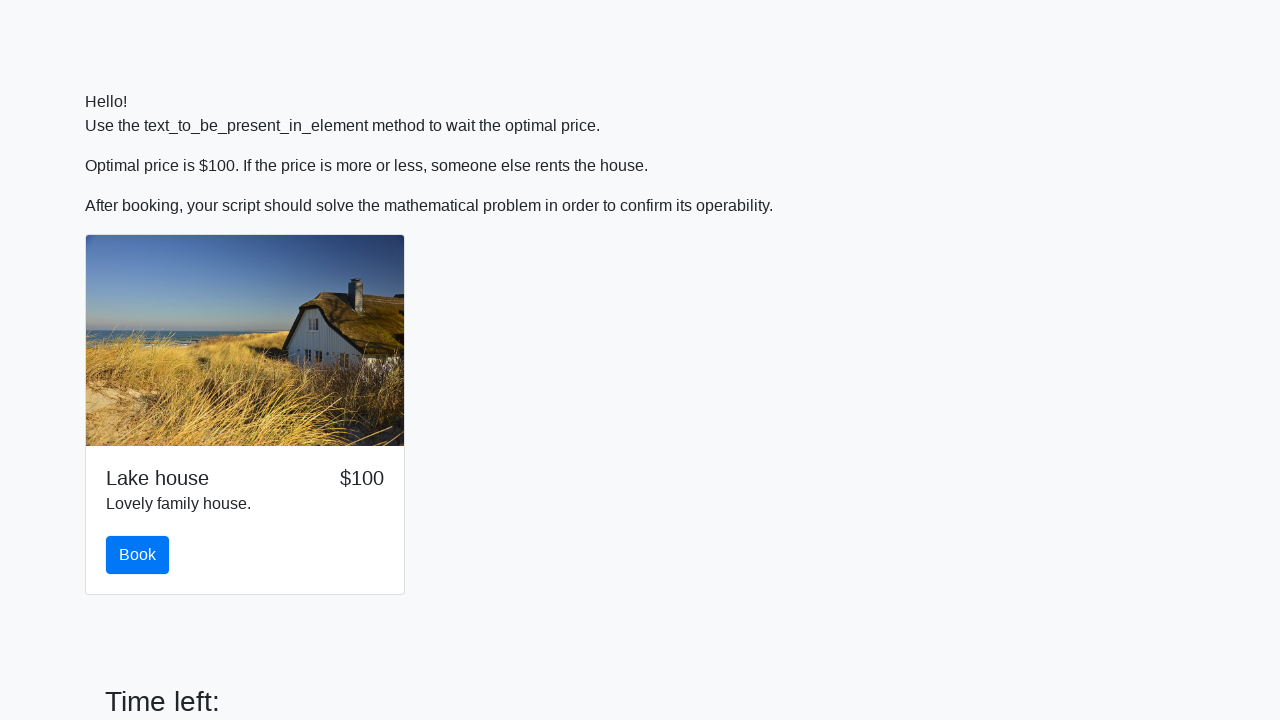

Retrieved input value: 717
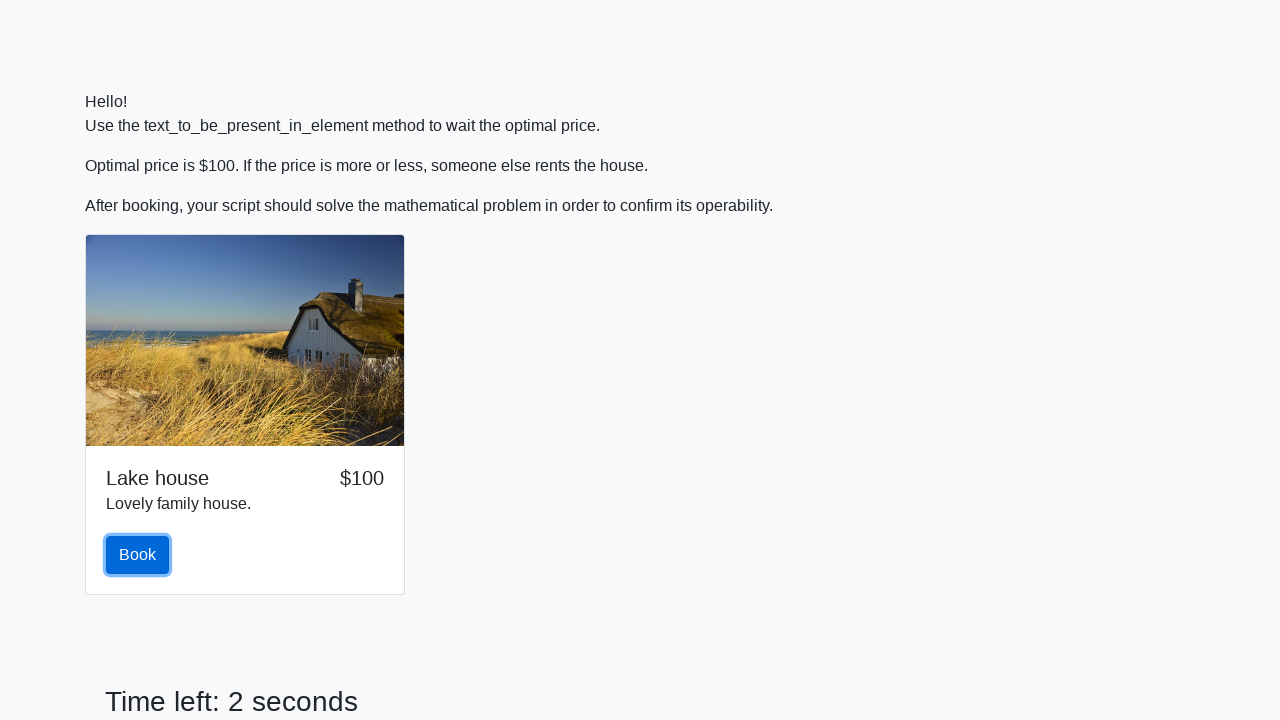

Filled answer field with calculated value: 2.064884169404649 on #answer
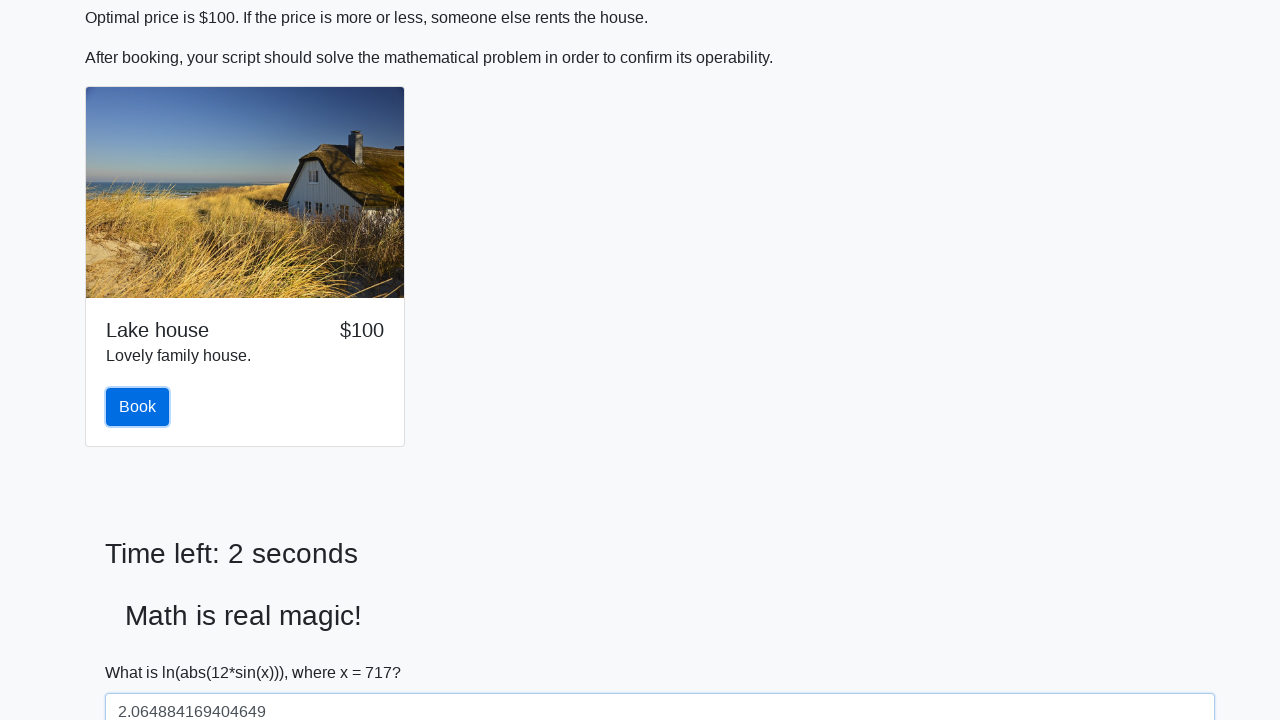

Clicked the solve button at (143, 651) on #solve
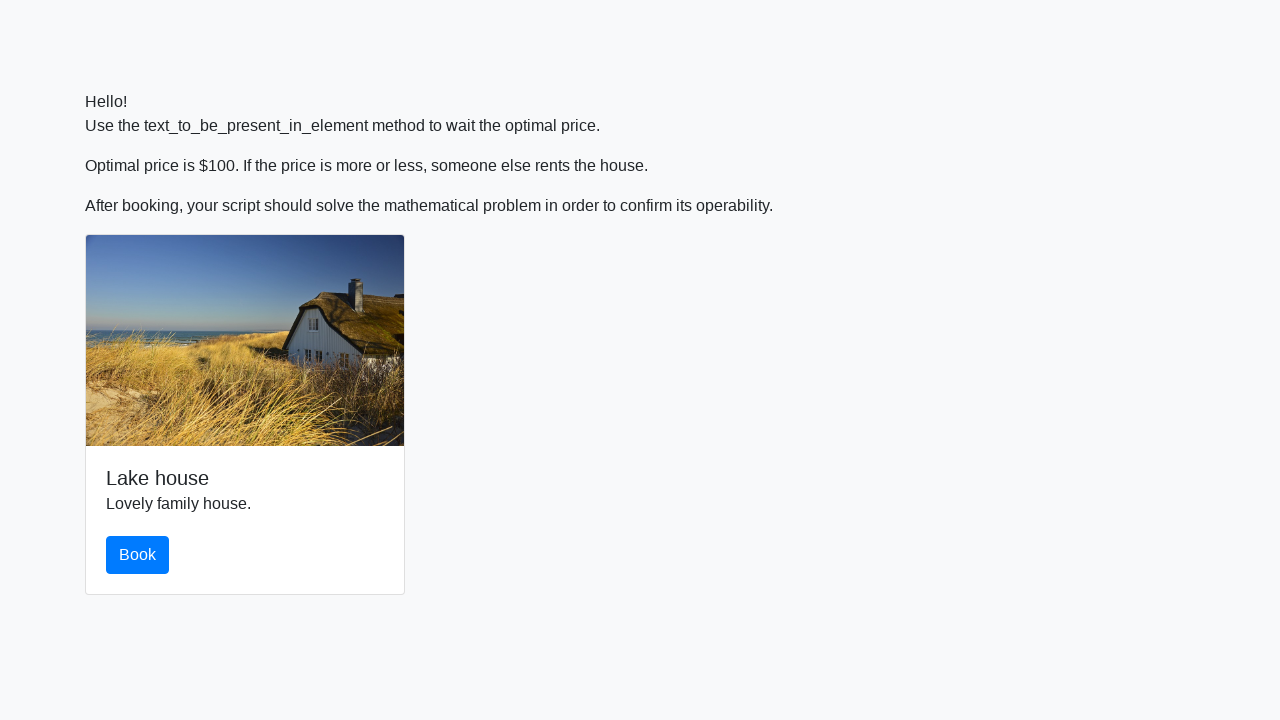

Set up dialog handler to accept alerts
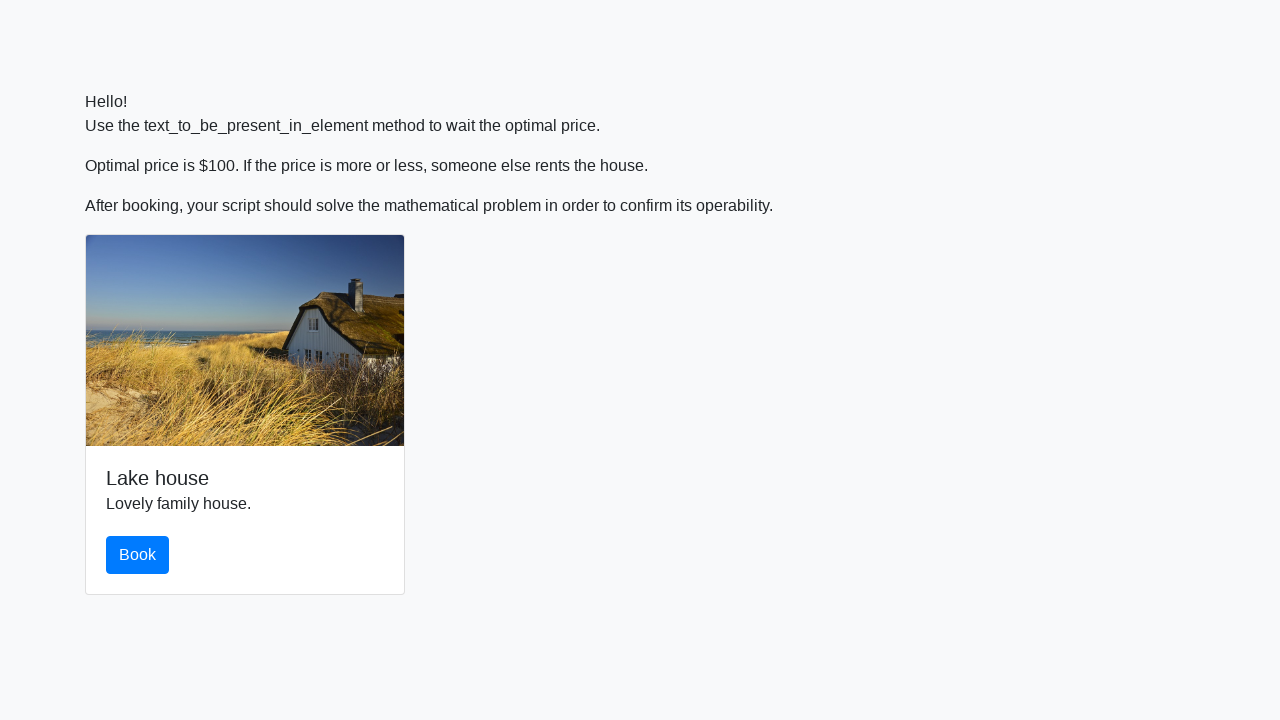

Waited for alert to be processed
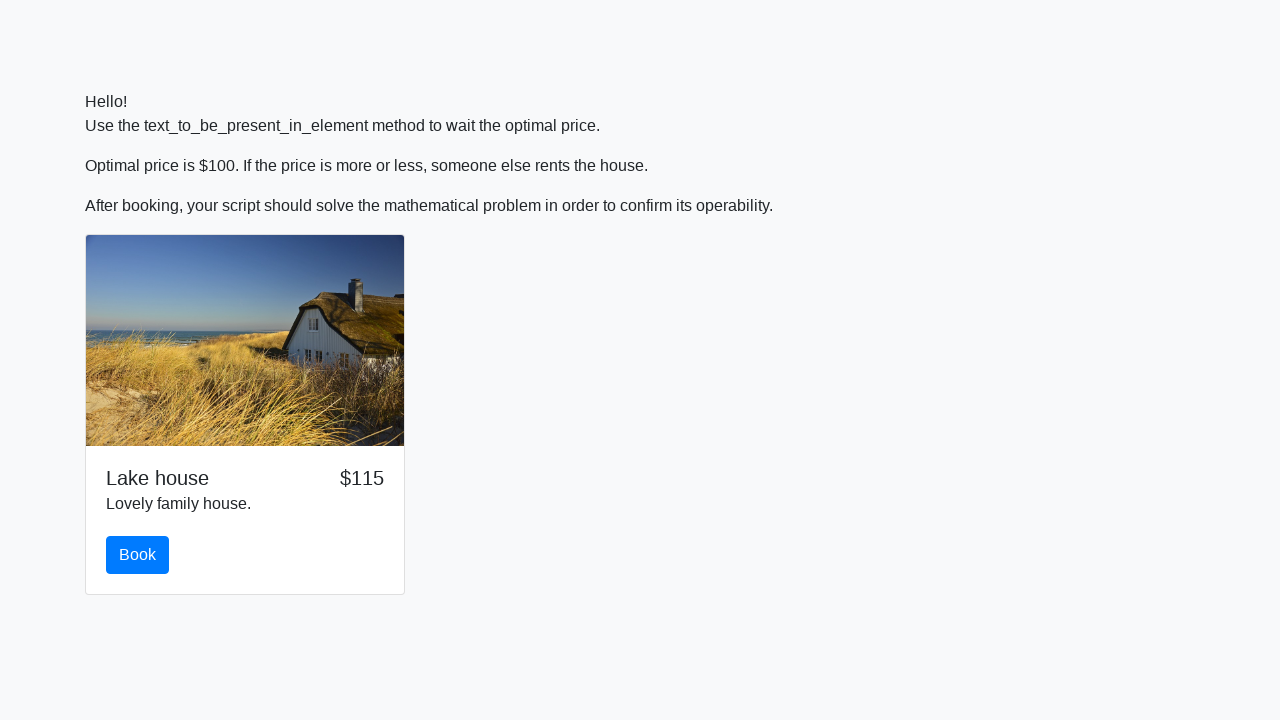

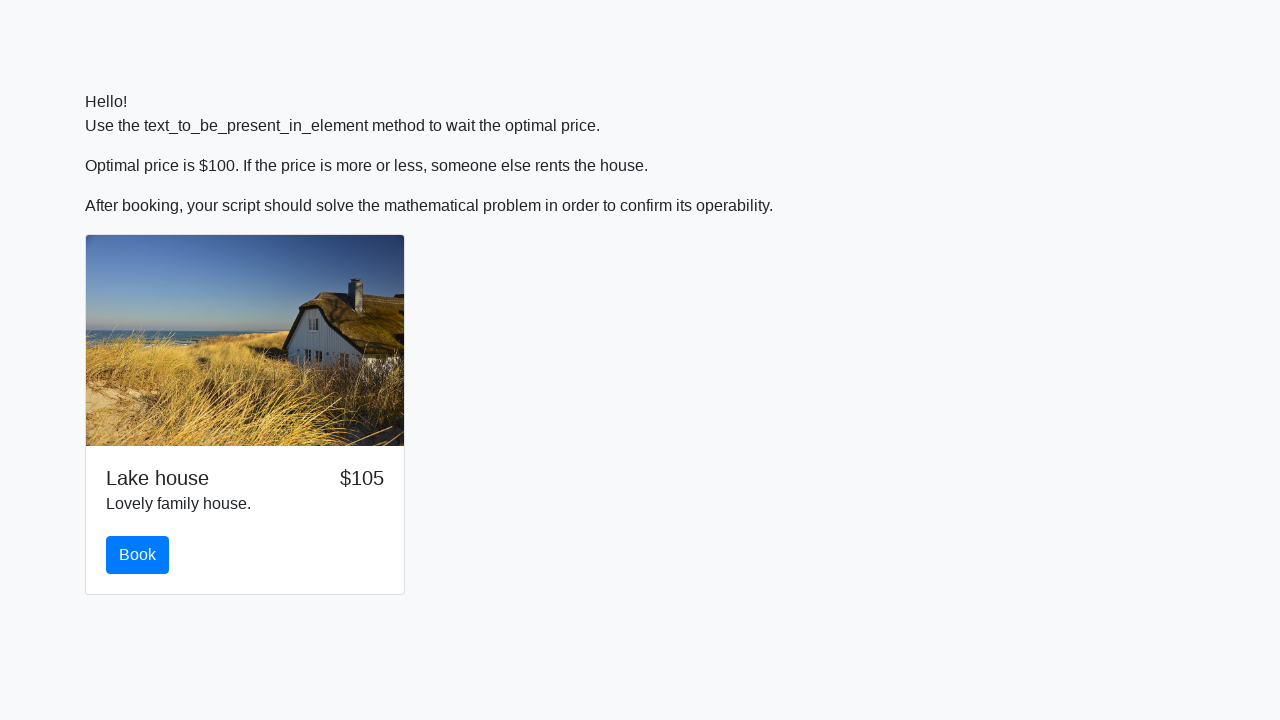